Navigates to Hacker News, verifies that posts are displayed on the page, and clicks the "More" link to navigate to the next page of posts.

Starting URL: https://news.ycombinator.com/

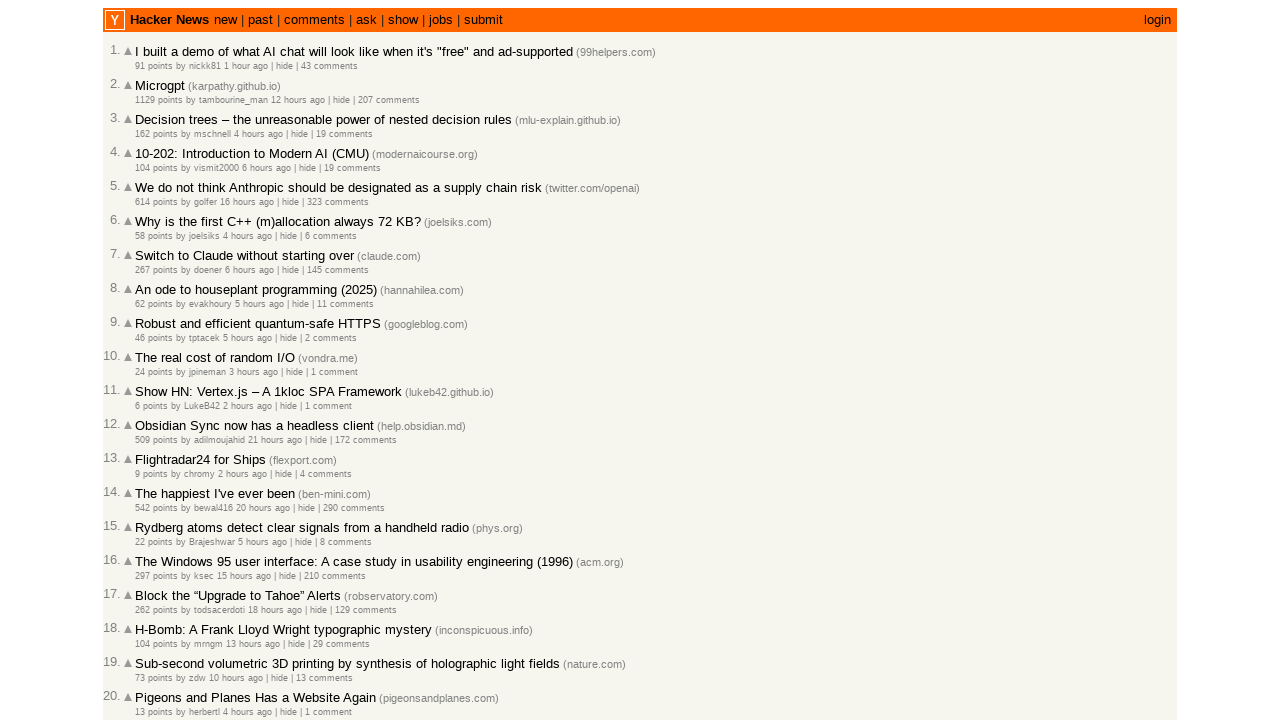

Waited for posts to load on Hacker News
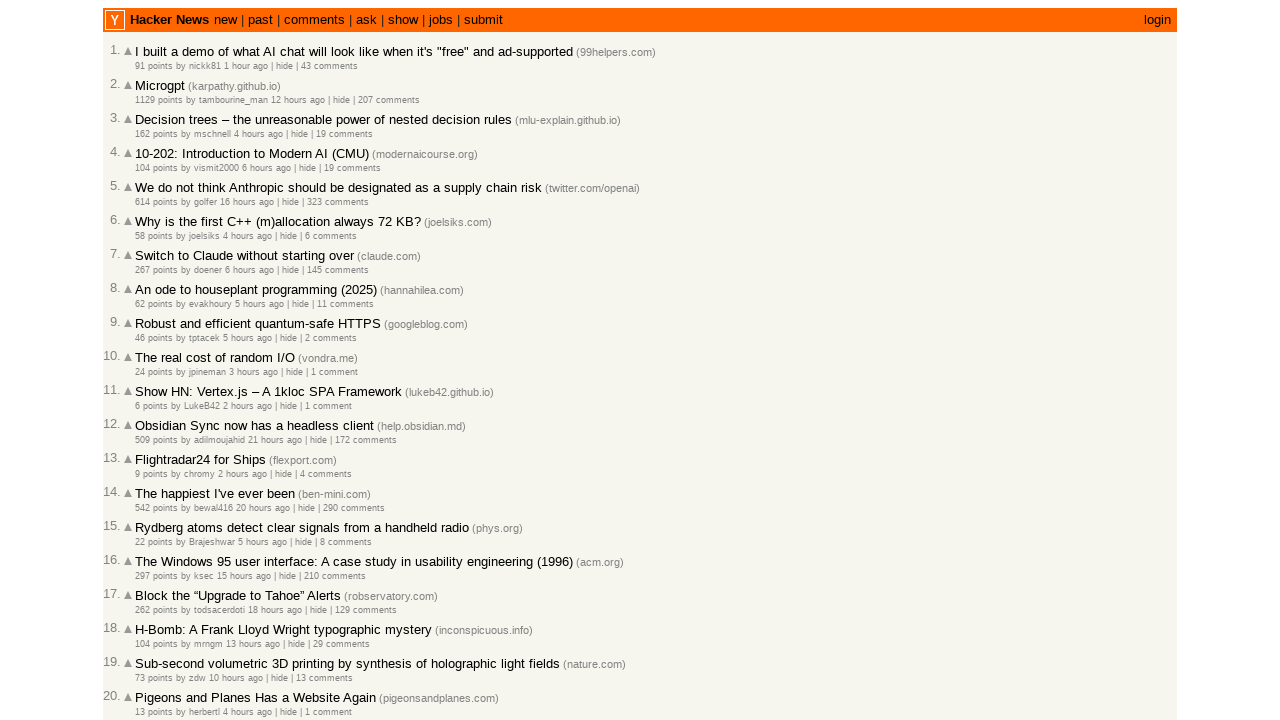

Verified that post titles are visible
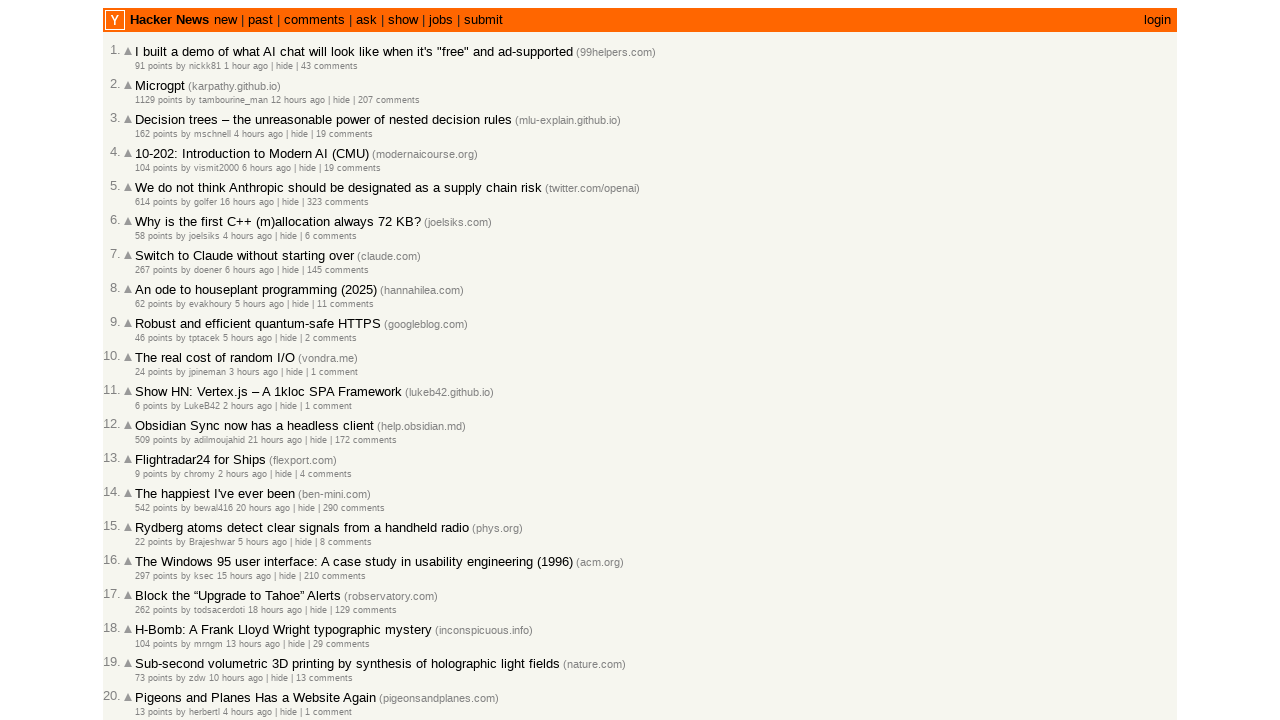

Clicked the 'More' link to navigate to the next page at (149, 616) on .morelink
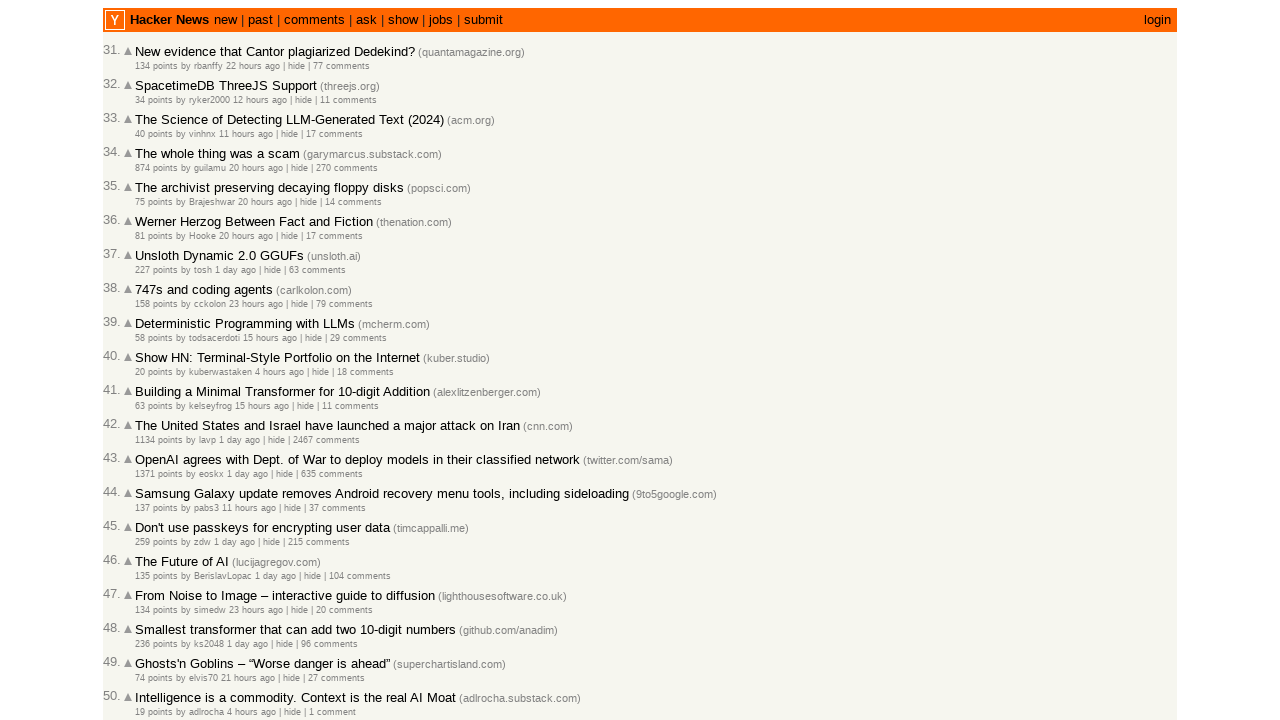

Waited for next page posts to load
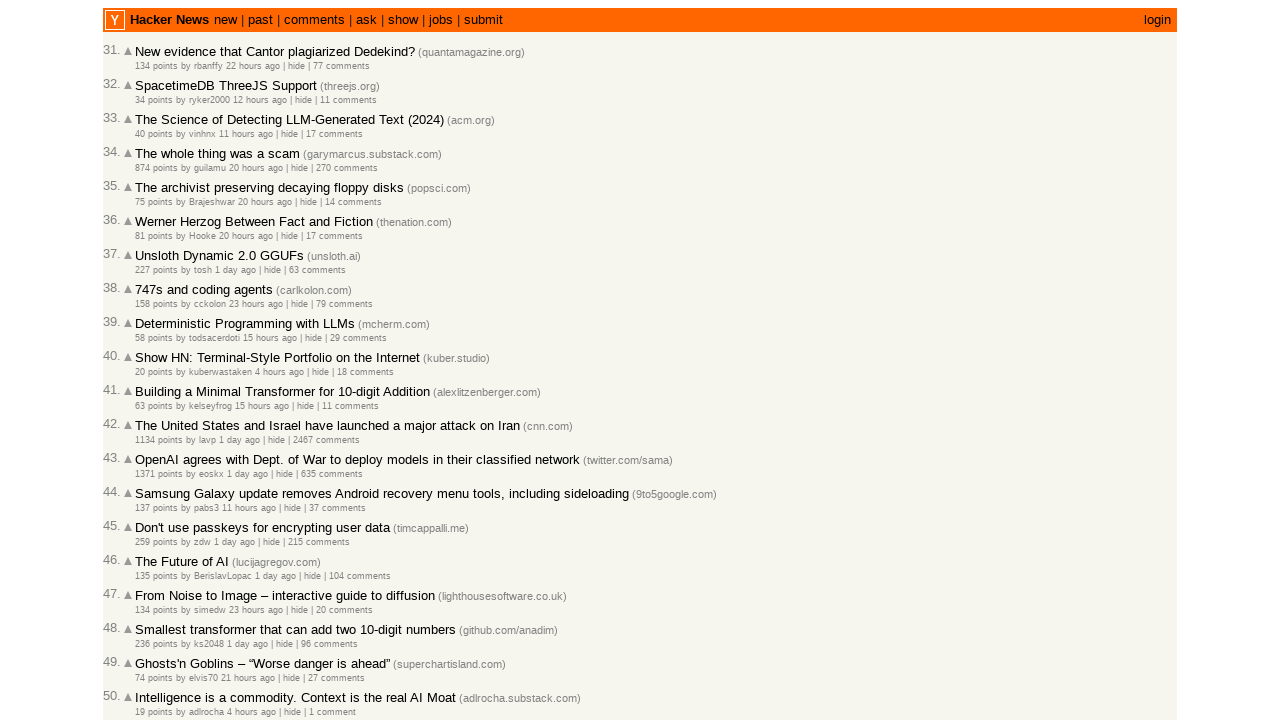

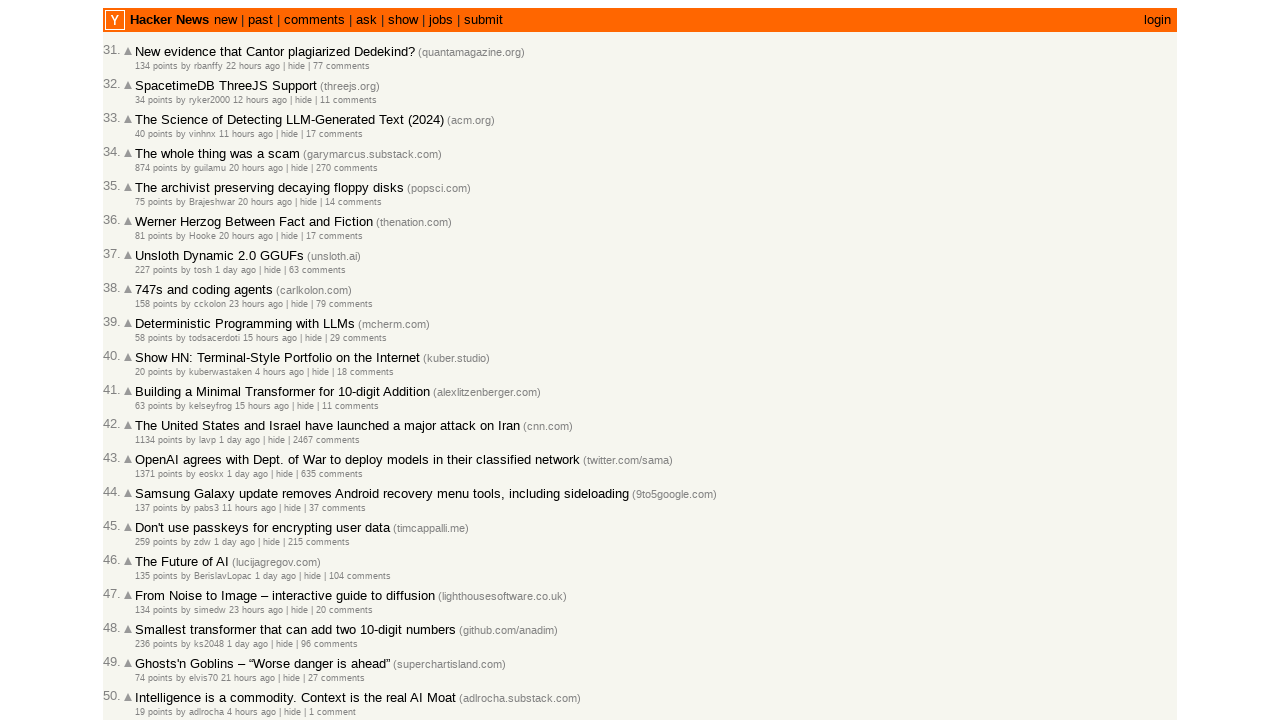